Tests basic JavaScript alert by clicking the alert button and accepting the alert dialog

Starting URL: http://the-internet.herokuapp.com/javascript_alerts

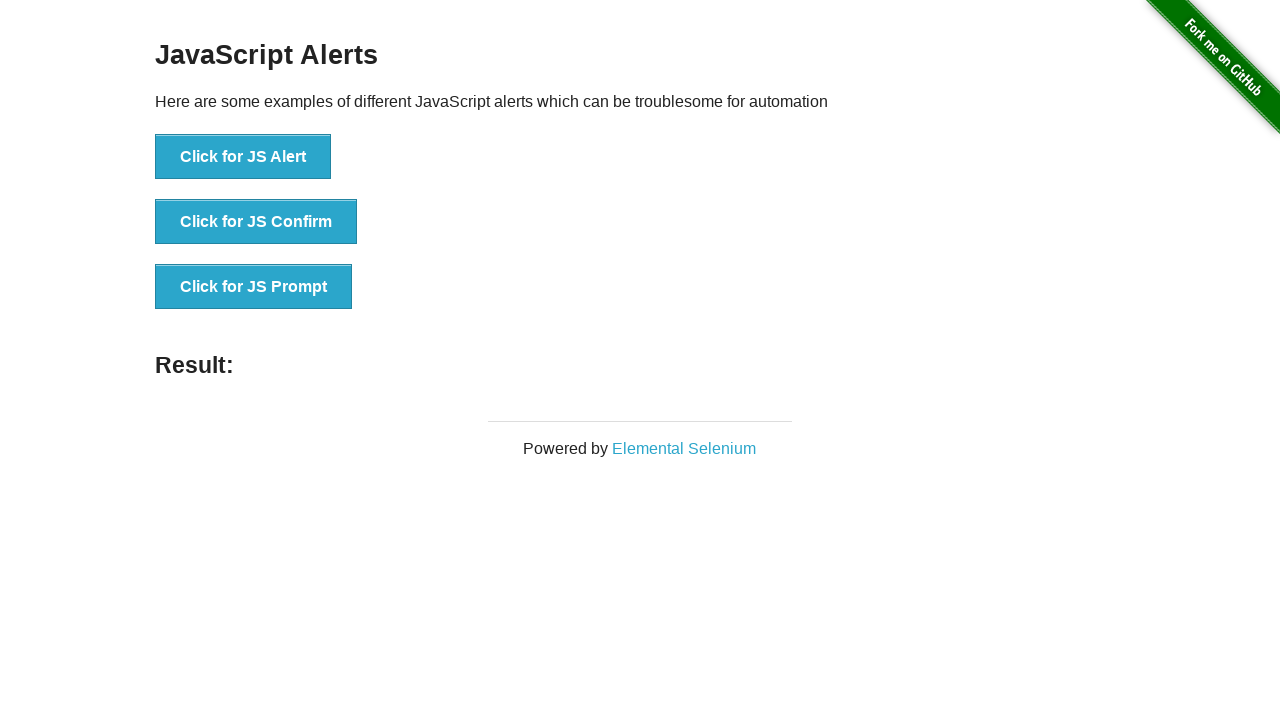

Clicked the 'Click for JS Alert' button at (243, 157) on xpath=//button[. = 'Click for JS Alert']
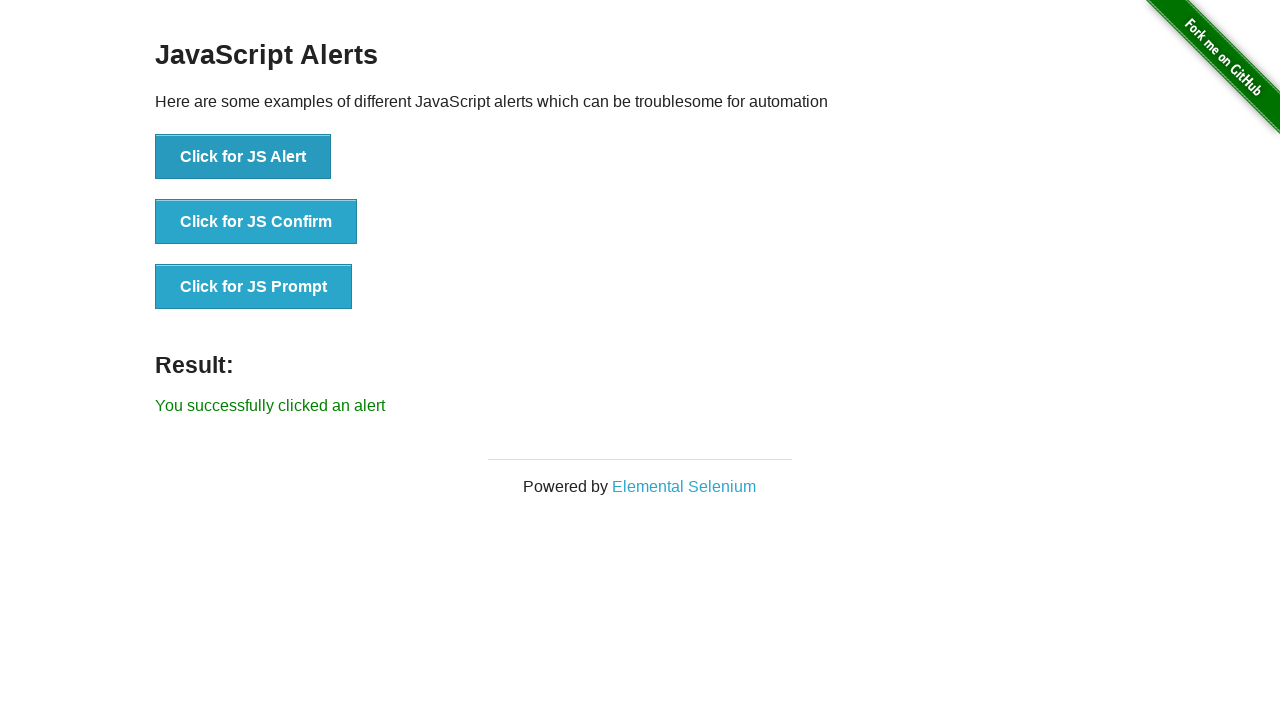

Set up dialog handler to accept JavaScript alert
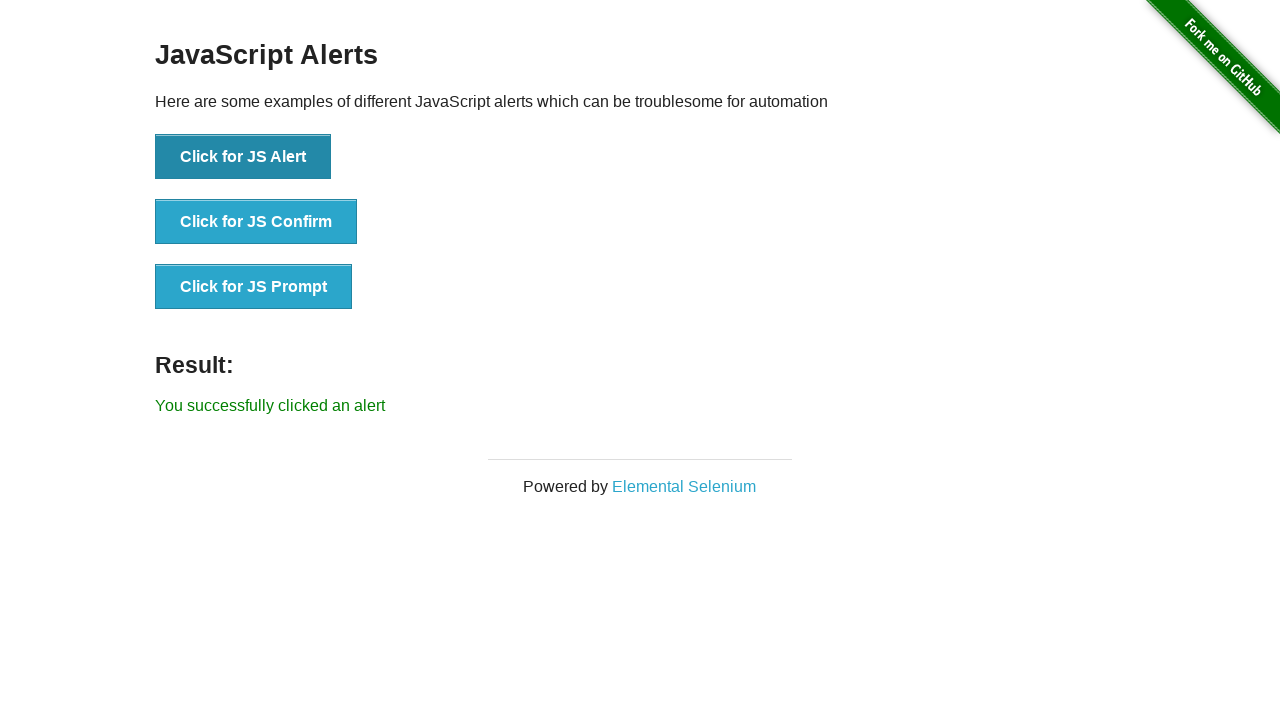

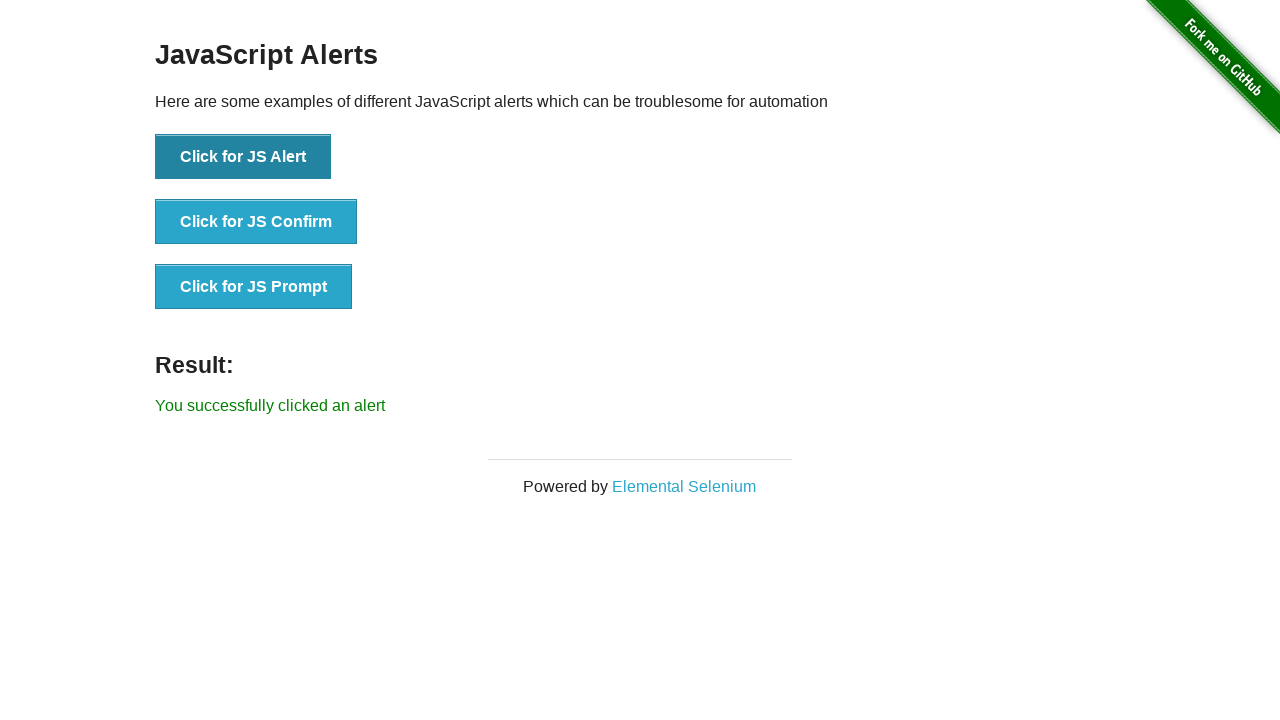